Tests entering text into a JavaScript prompt dialog and verifying the entered text appears in the result

Starting URL: https://the-internet.herokuapp.com/javascript_alerts

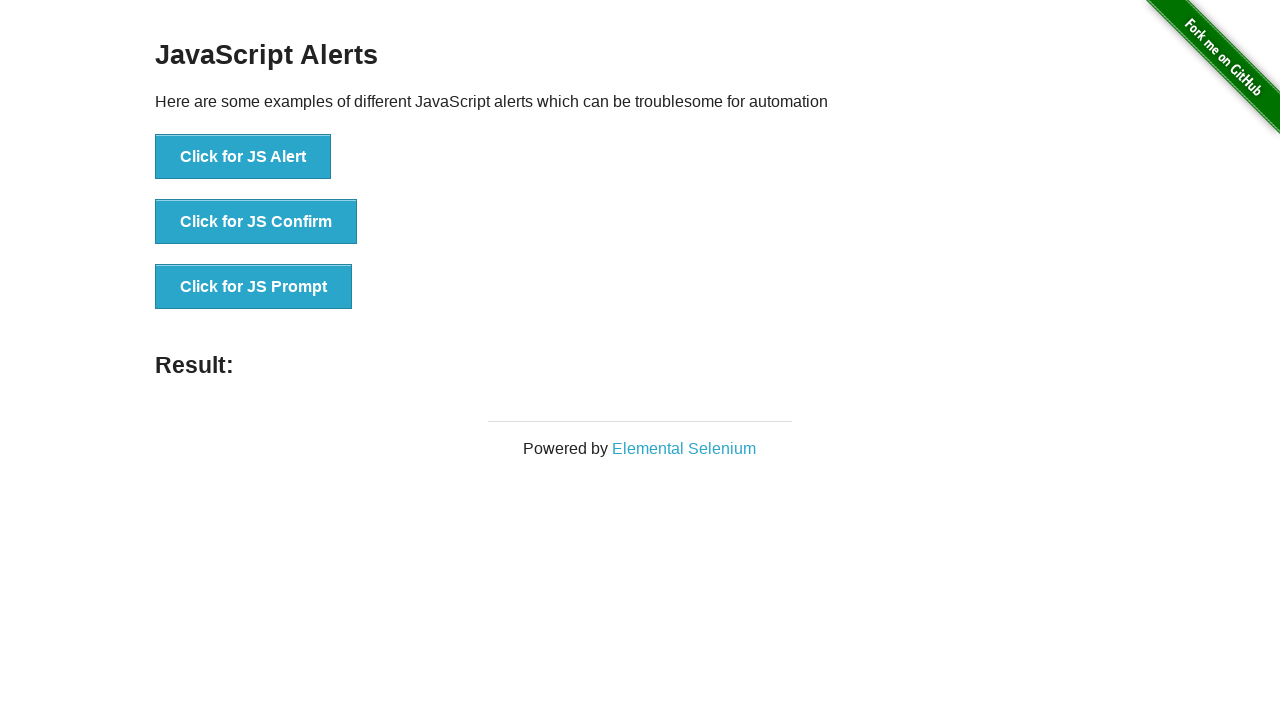

Set up dialog handler to accept prompt with text 'Test input text'
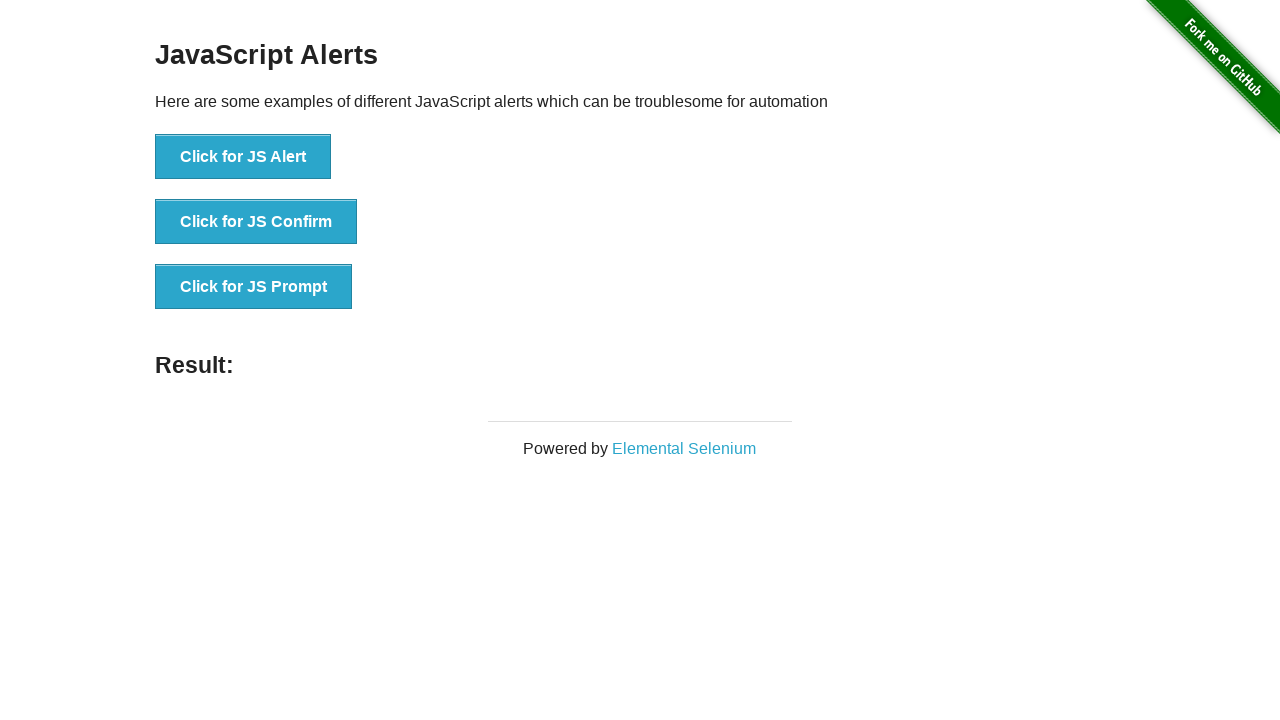

Clicked button to trigger JavaScript prompt dialog at (254, 287) on [onclick='jsPrompt()']
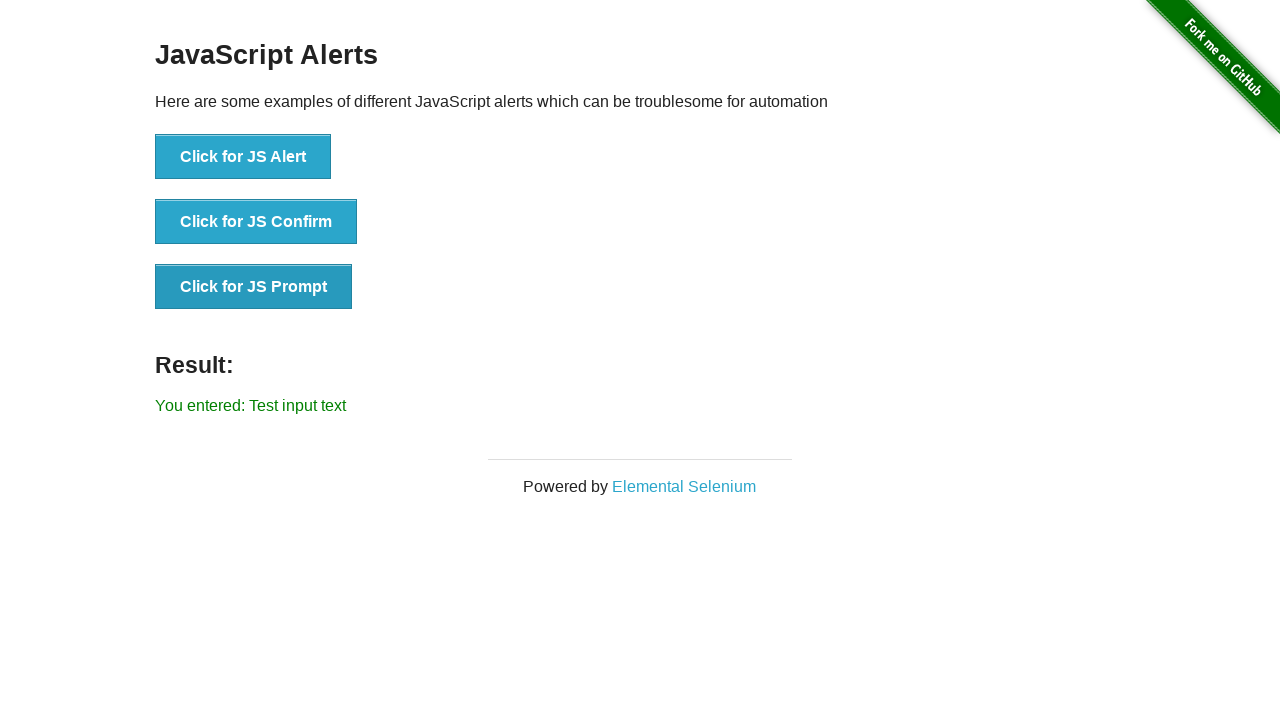

Verified that entered text 'Test input text' appears in result element
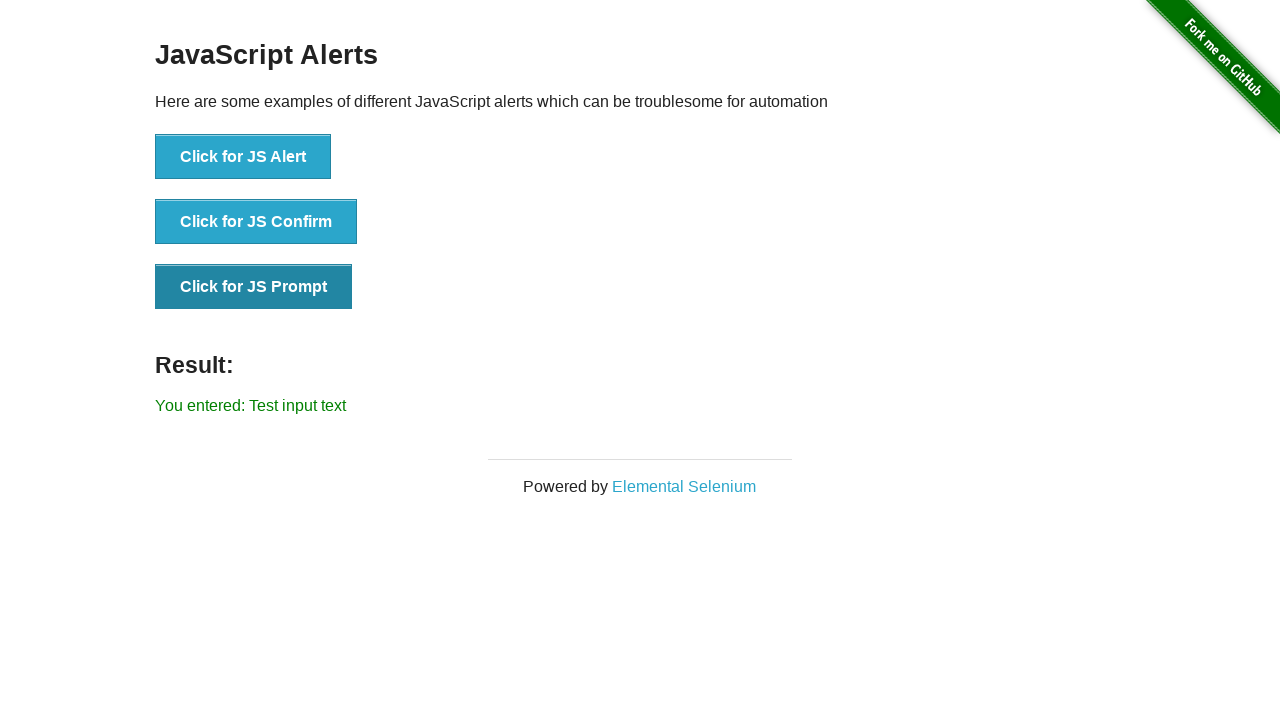

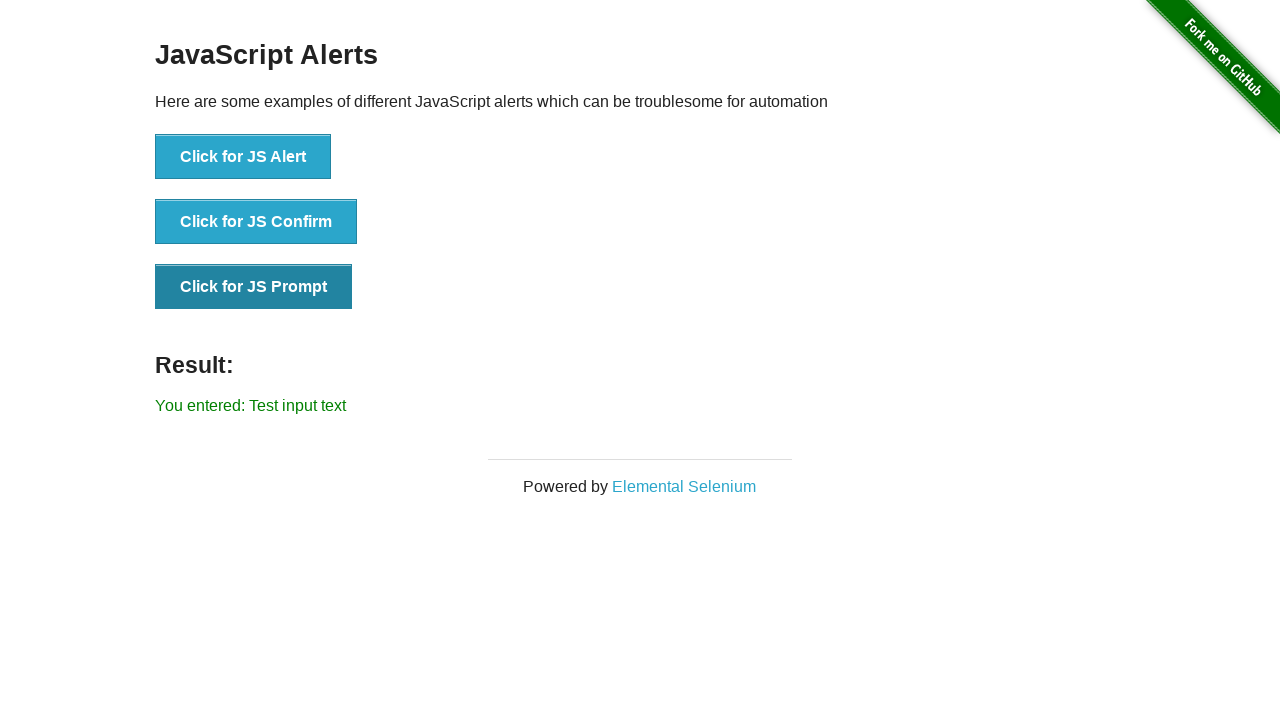